Tests dropdown selection functionality by selecting an option by its index position

Starting URL: https://www.selenium.dev/selenium/web/web-form.html

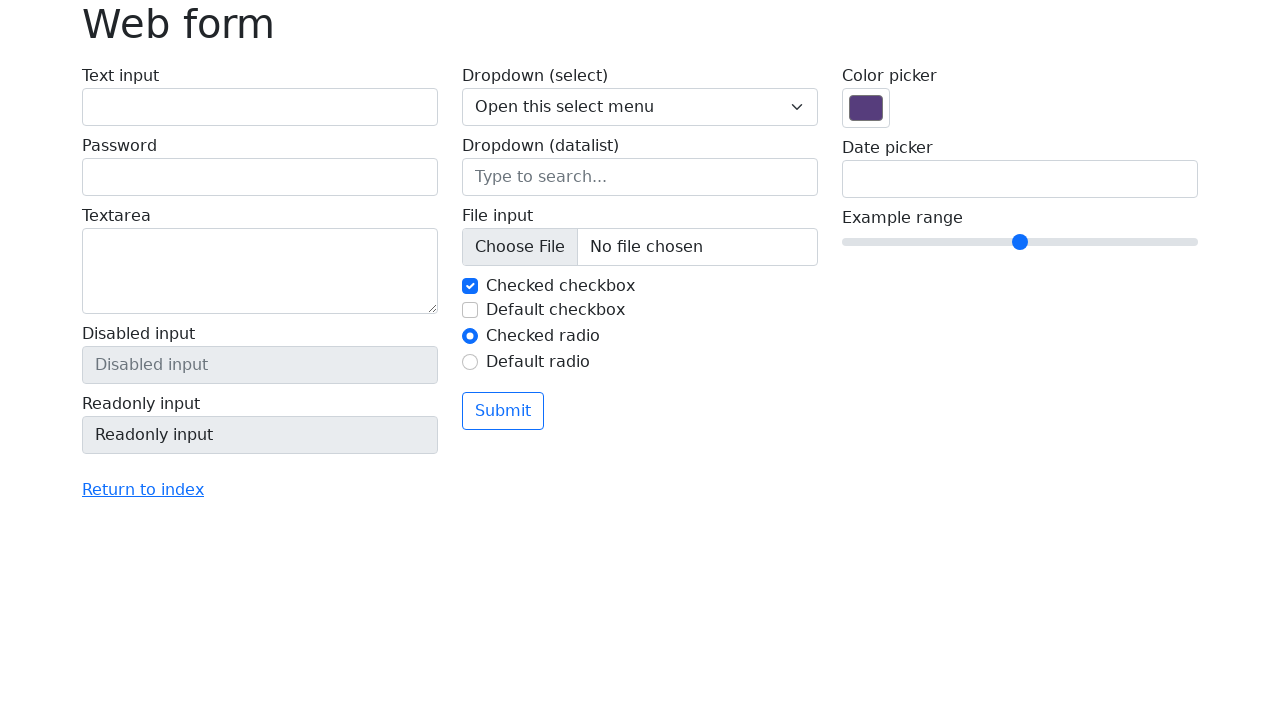

Located dropdown element with name 'my-select'
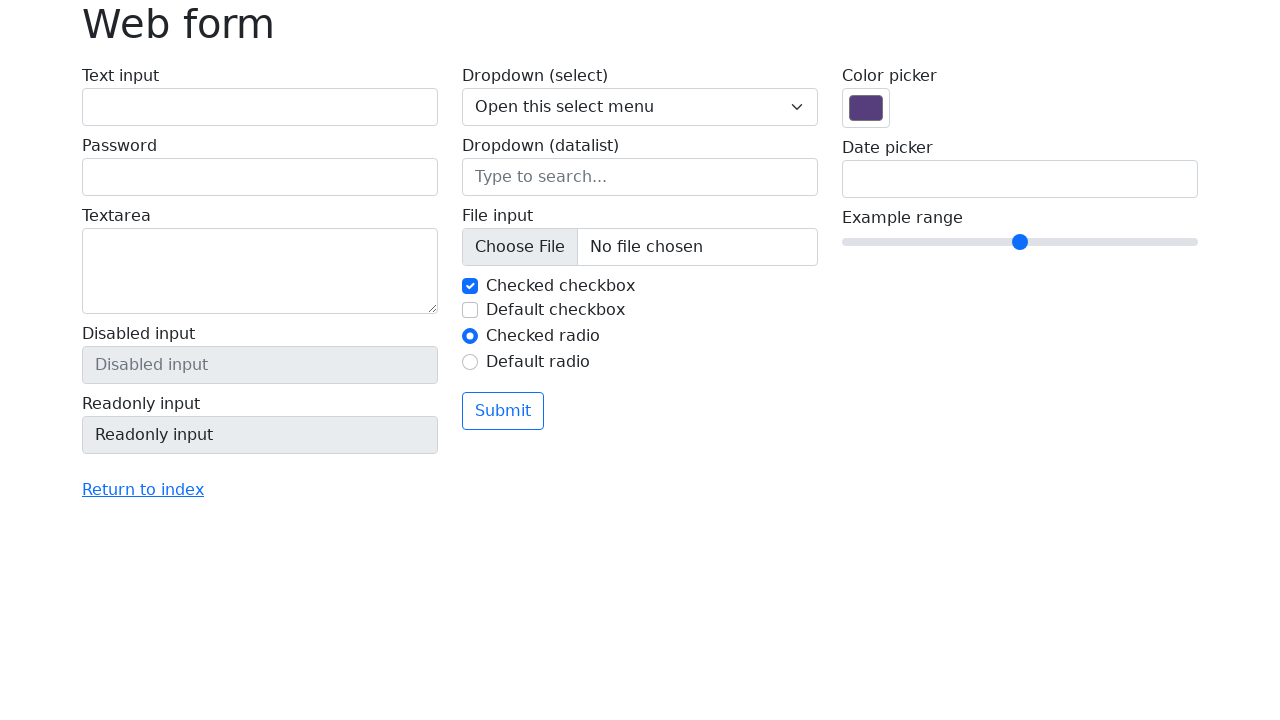

Selected option at index 2 (3rd option) from dropdown on select[name='my-select']
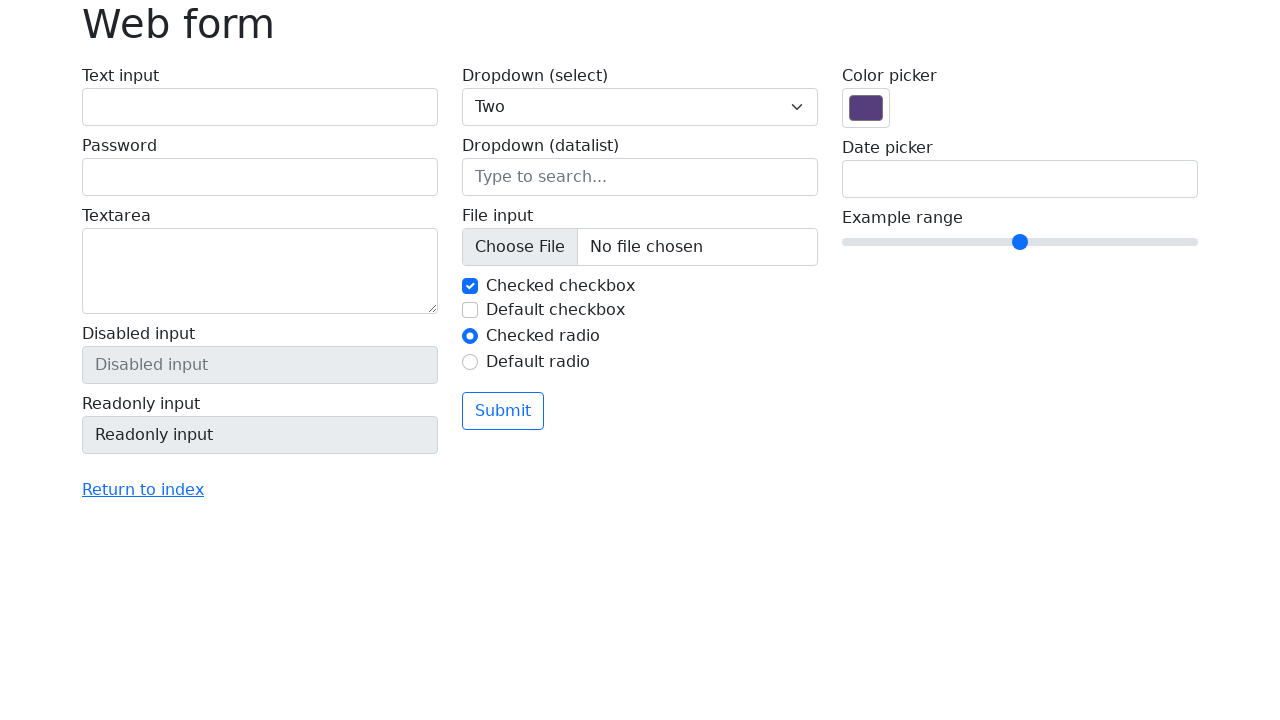

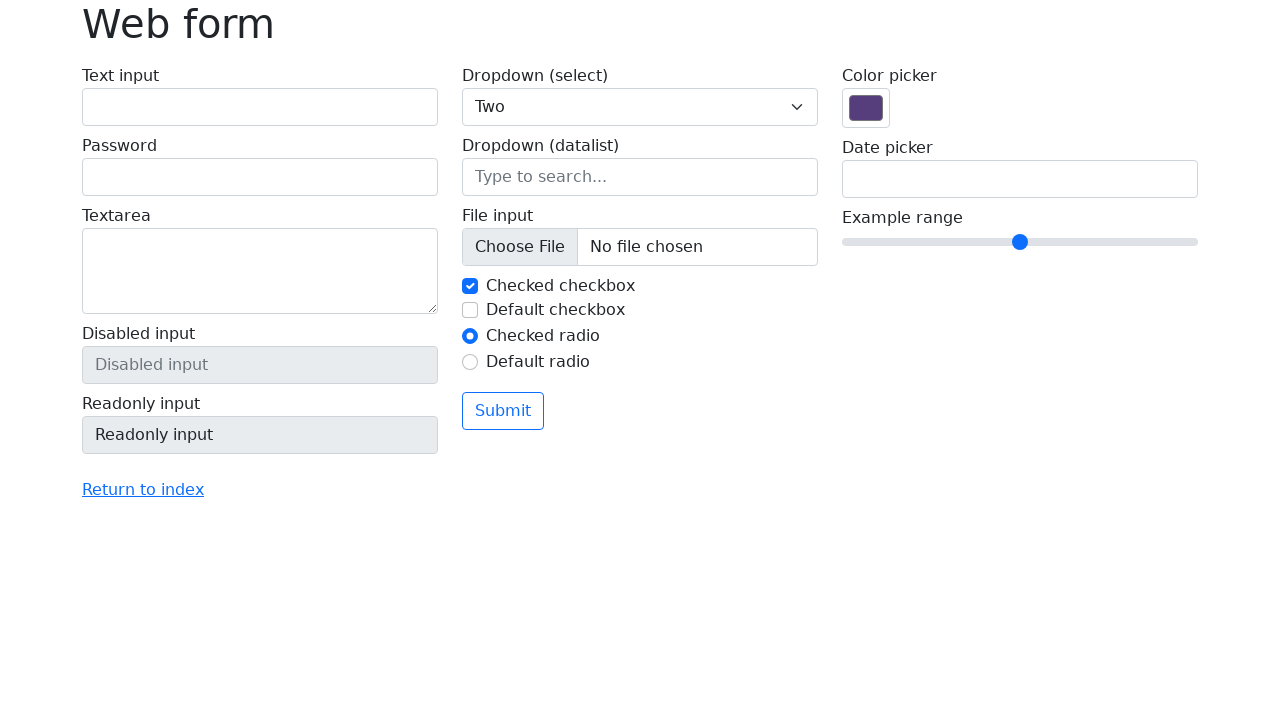